Tests JavaScript confirm alert handling by clicking a button that triggers a confirm dialog, dismissing it (clicking Cancel), and verifying the result message shows the cancellation was registered.

Starting URL: https://the-internet.herokuapp.com/javascript_alerts

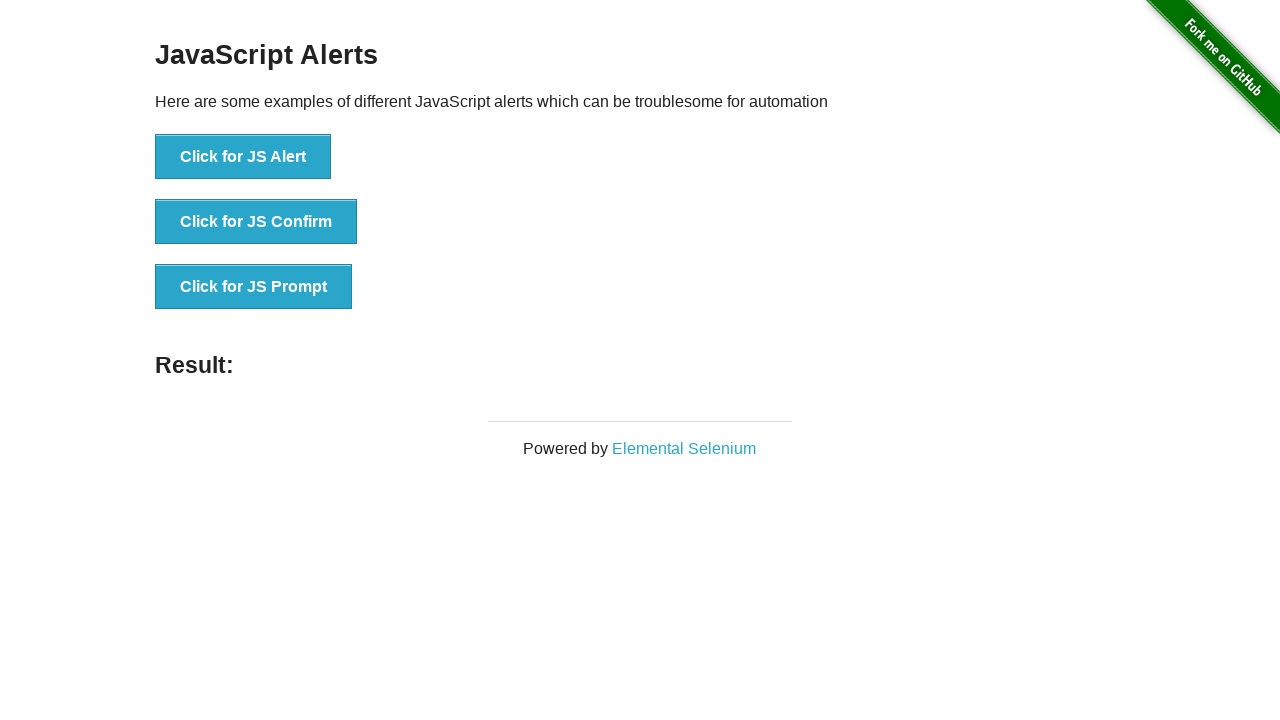

Navigated to JavaScript alerts test page
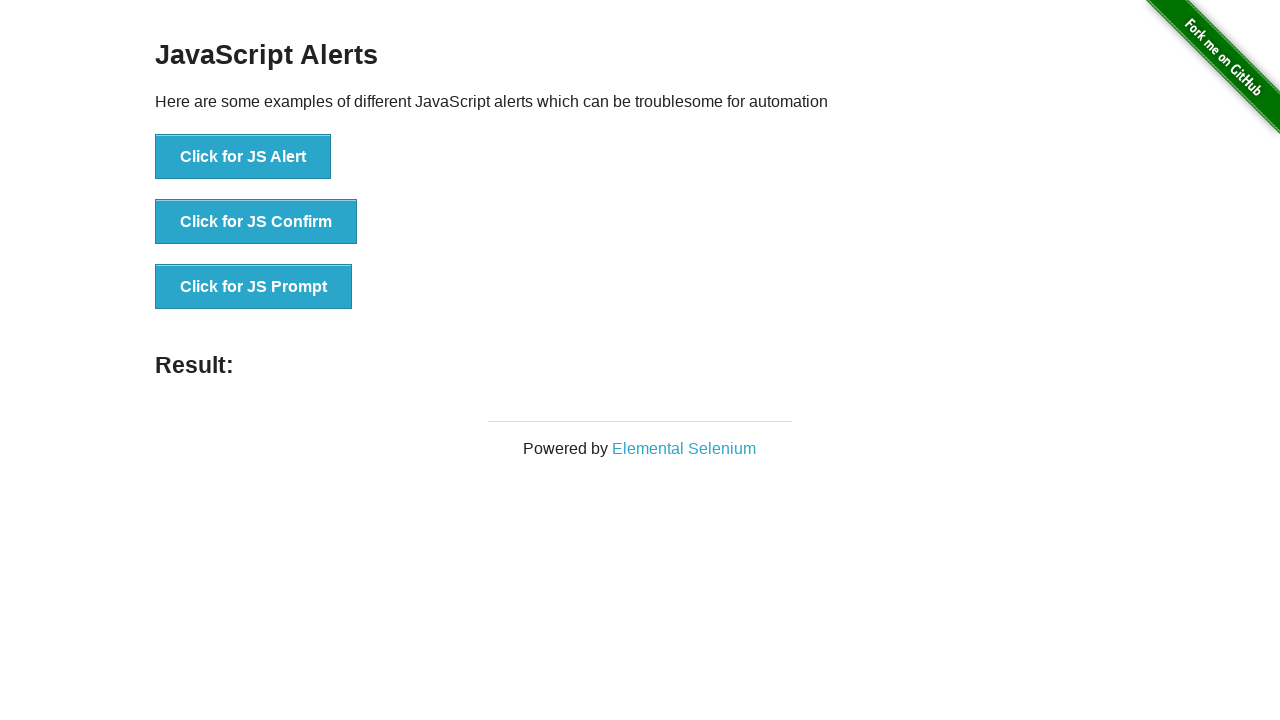

Set up dialog handler to dismiss confirm dialog
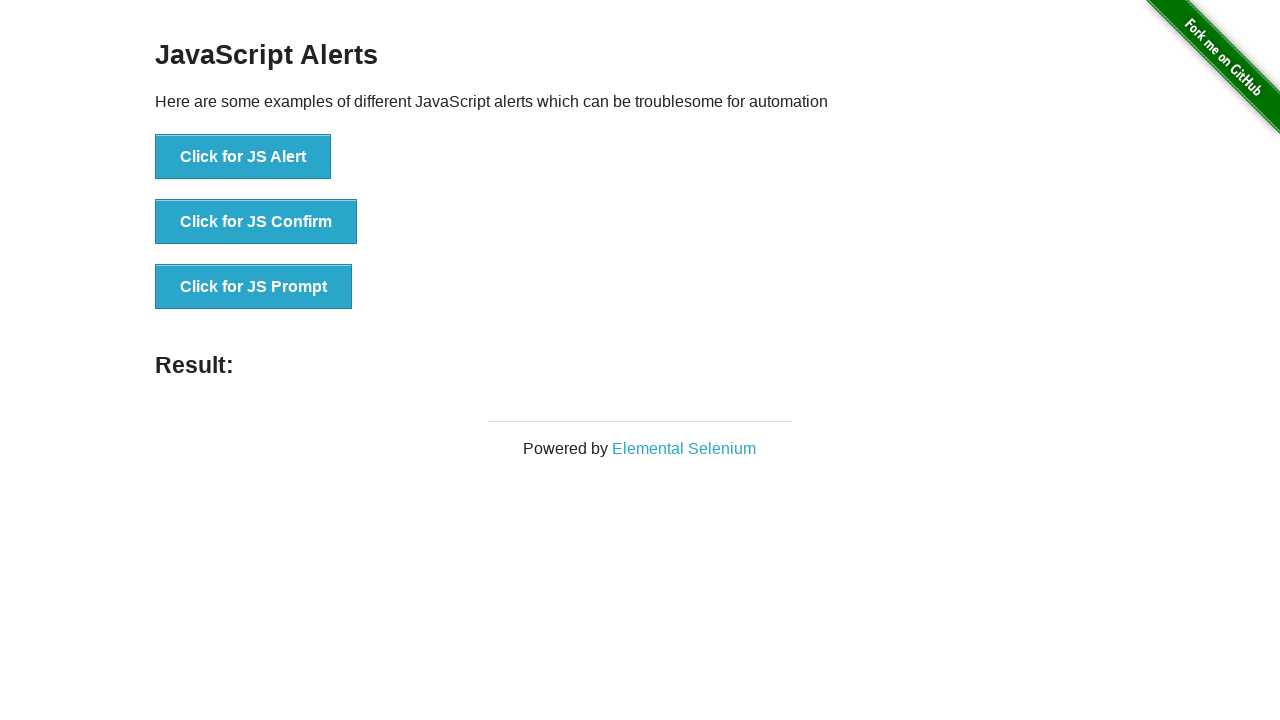

Clicked JS Confirm button to trigger confirm dialog at (256, 222) on button[onclick='jsConfirm()']
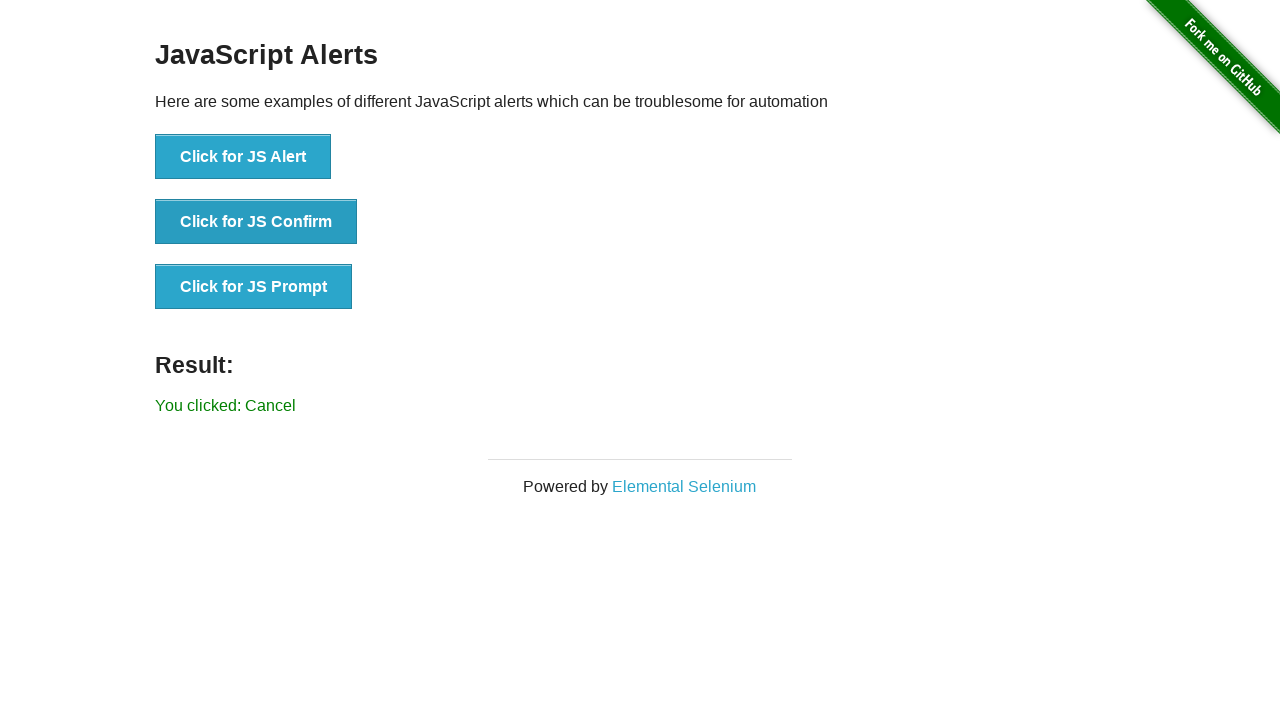

Result message element loaded after dismissing dialog
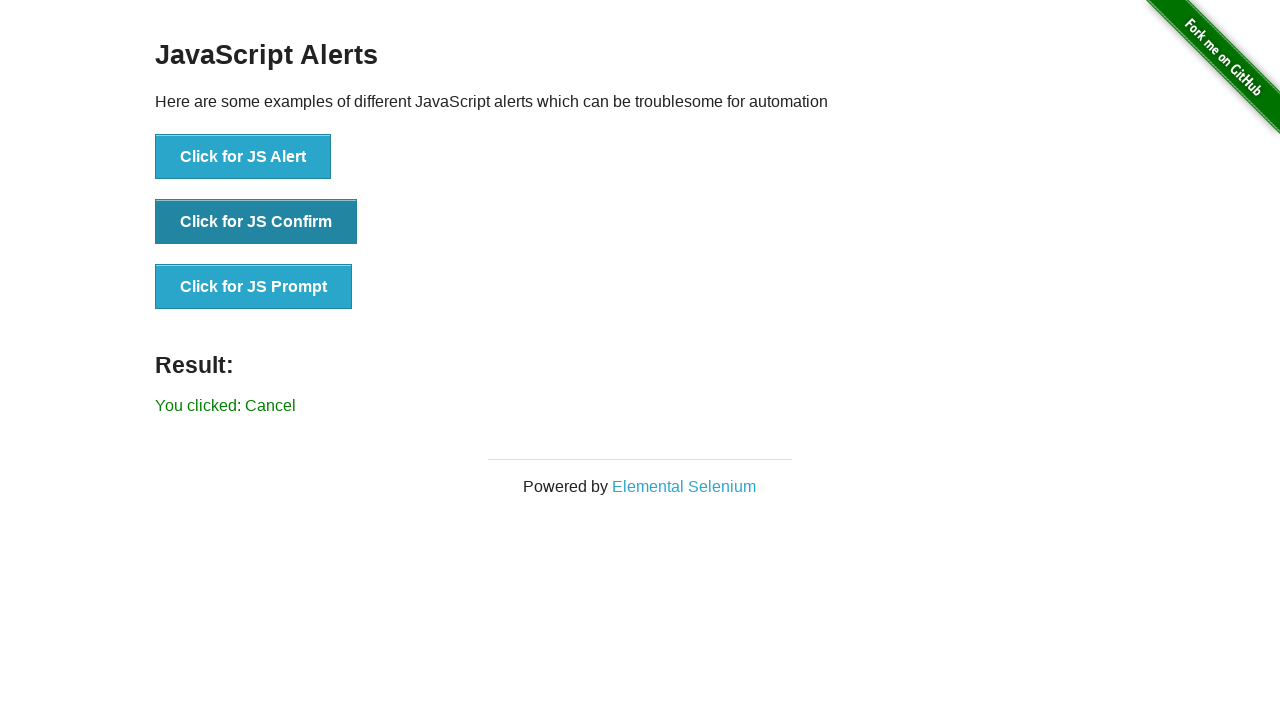

Retrieved result text: 'You clicked: Cancel'
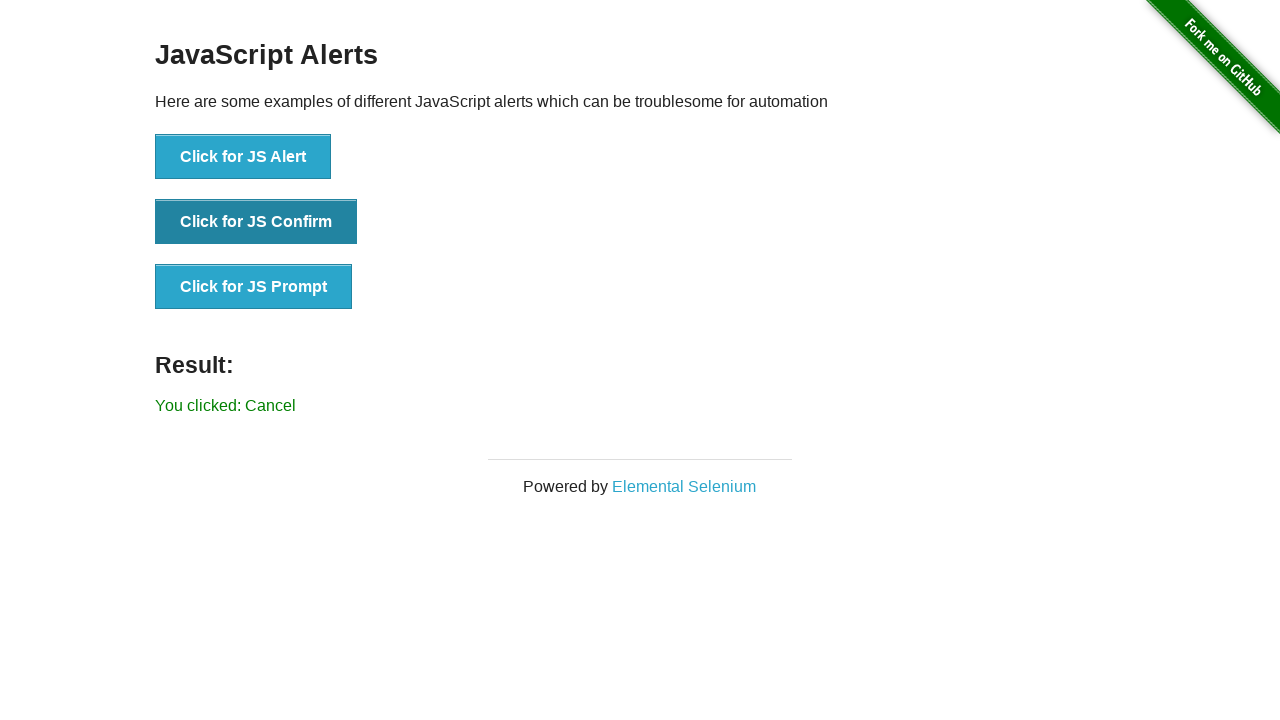

Verified that cancellation was registered in result message
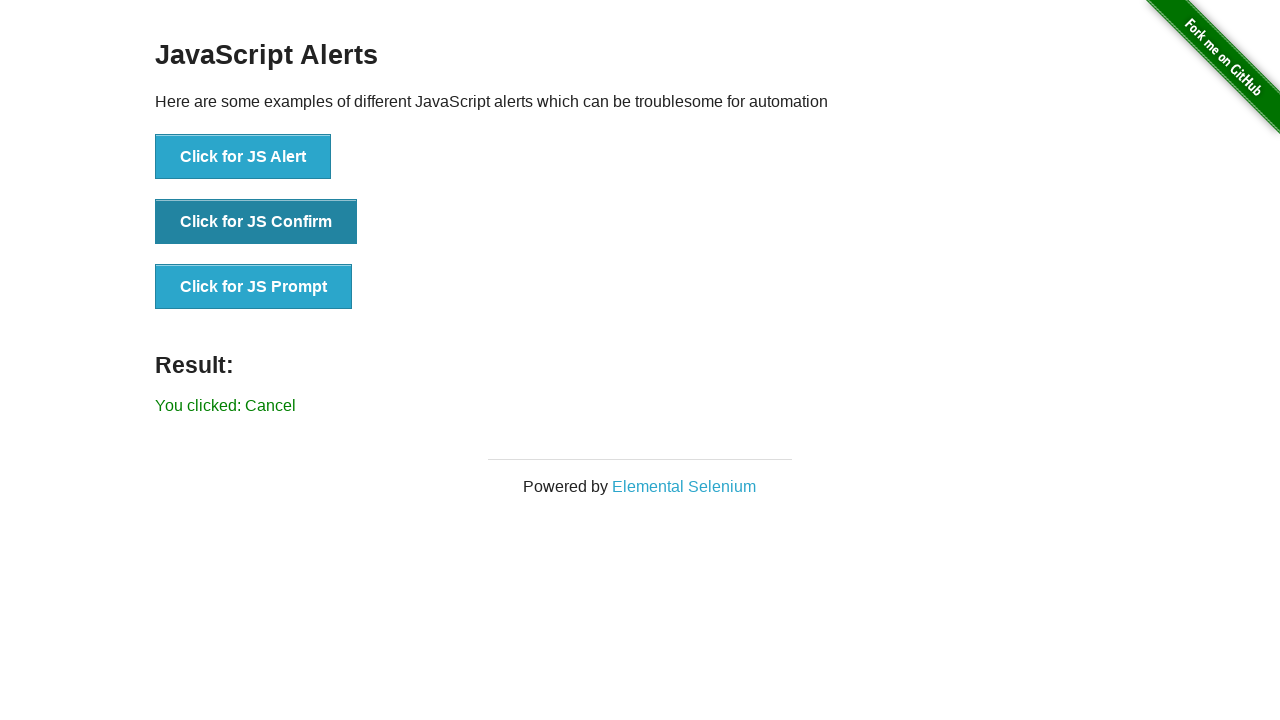

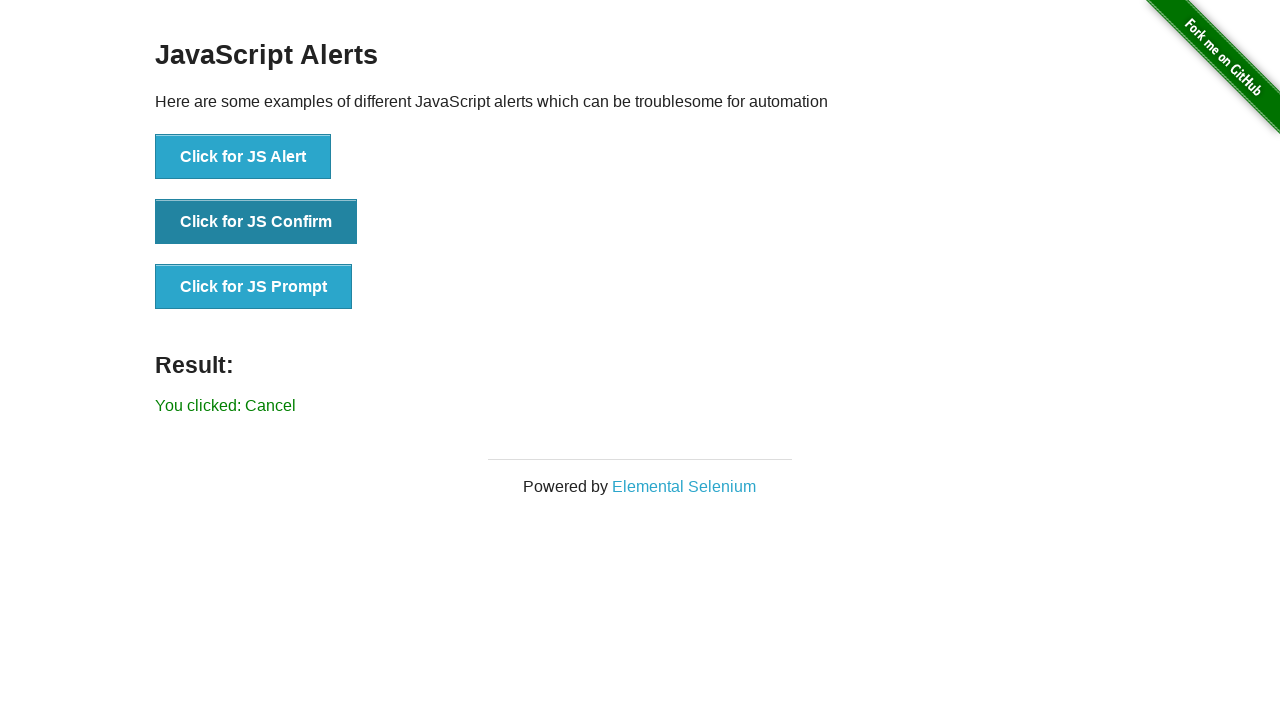